Tests explicit wait by clicking a start button and waiting for the loading icon to become invisible before verifying the result message

Starting URL: https://automationfc.github.io/dynamic-loading/

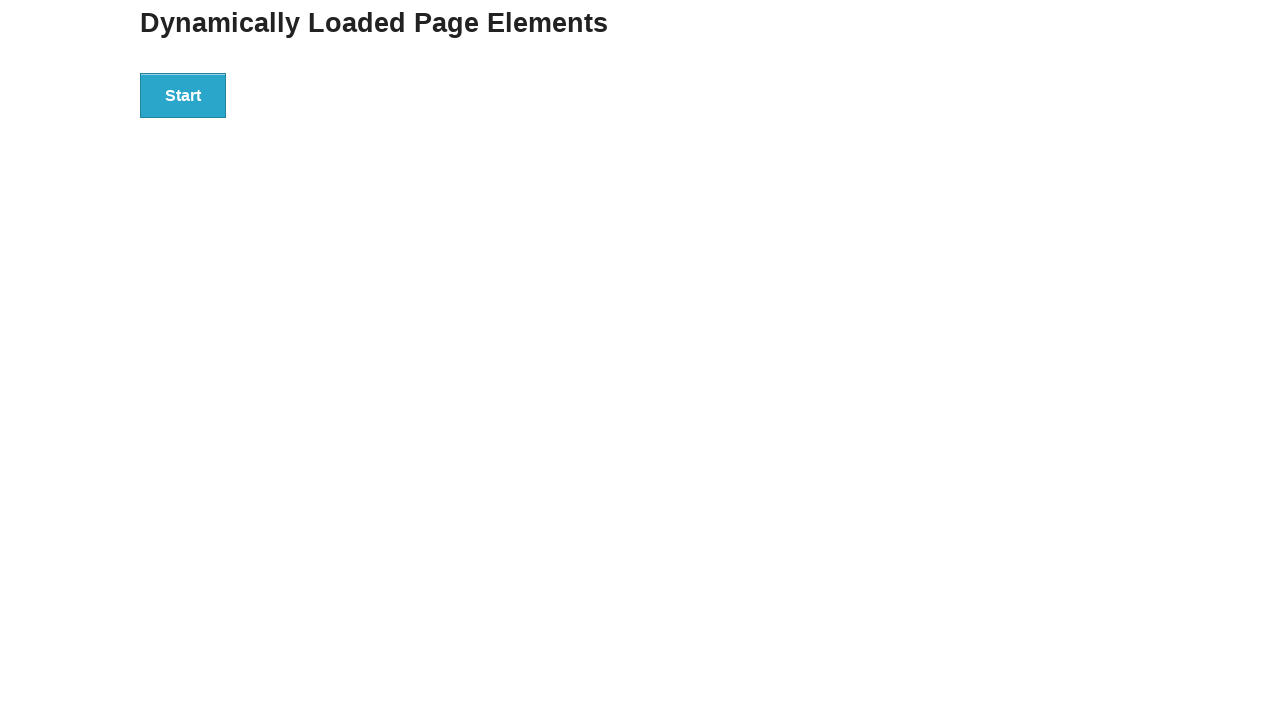

Clicked start button to trigger dynamic loading at (183, 95) on div#start>button
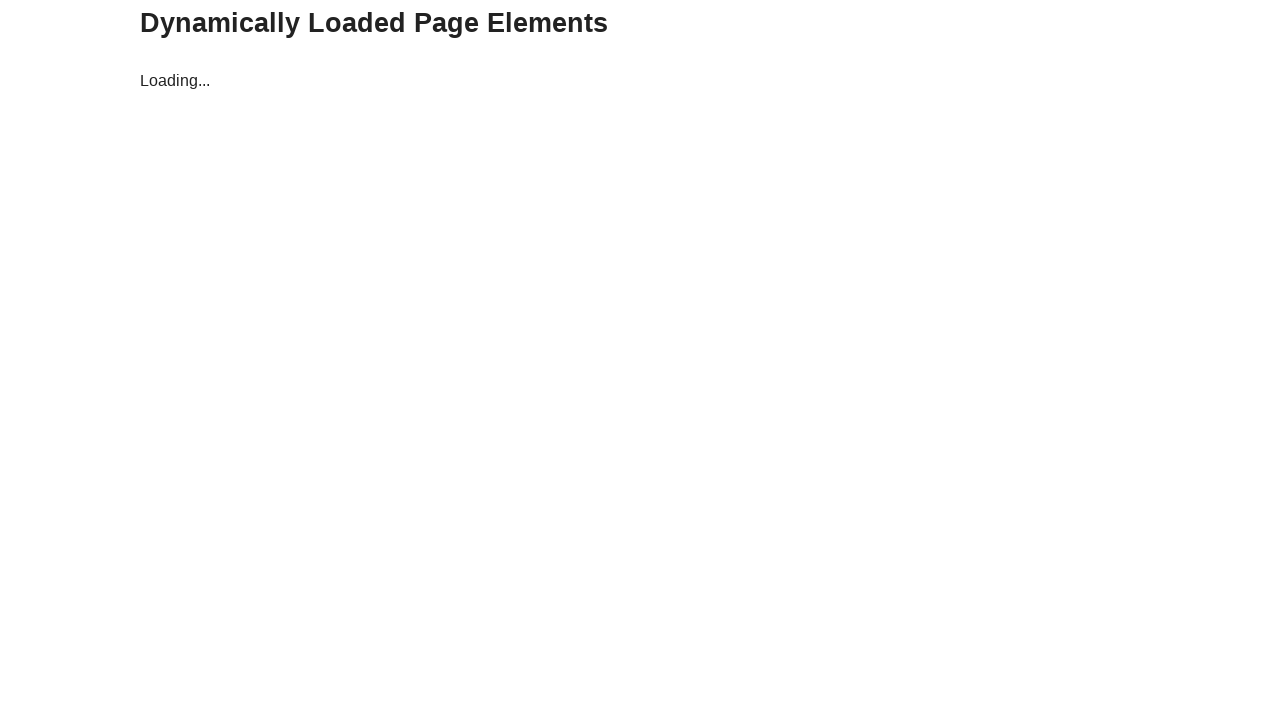

Loading icon became invisible after waiting
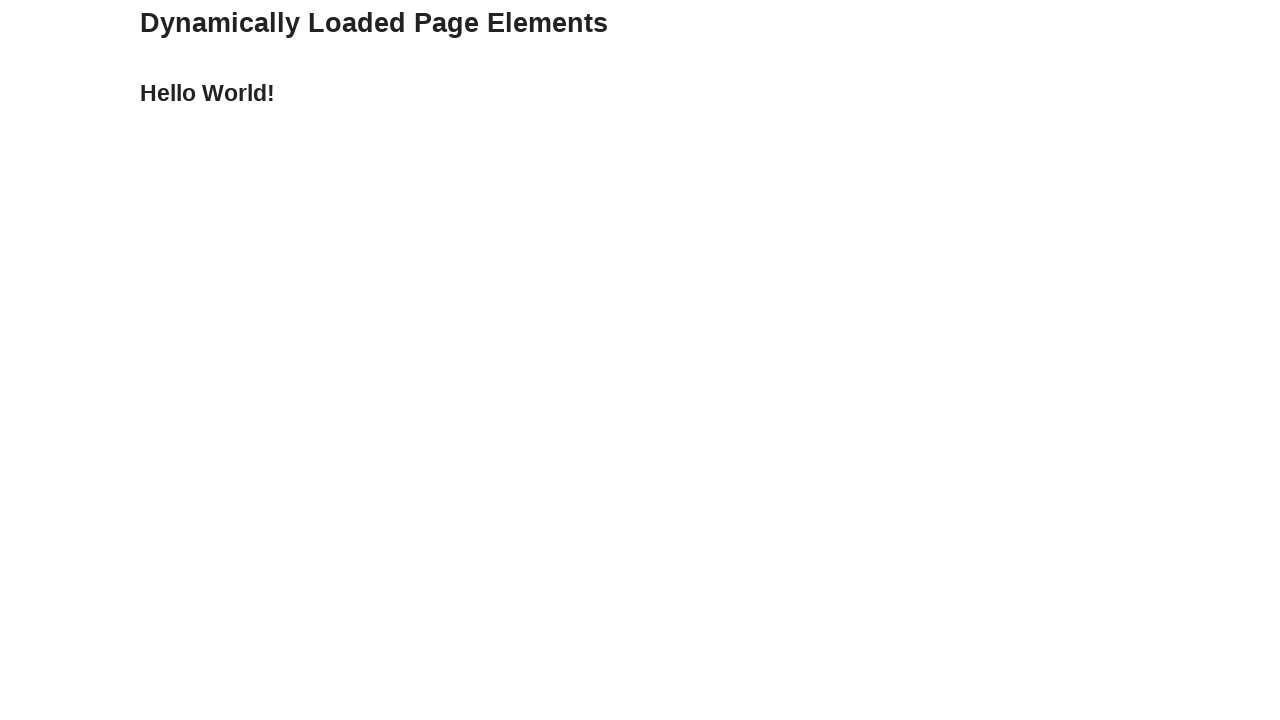

Verified finish message is visible
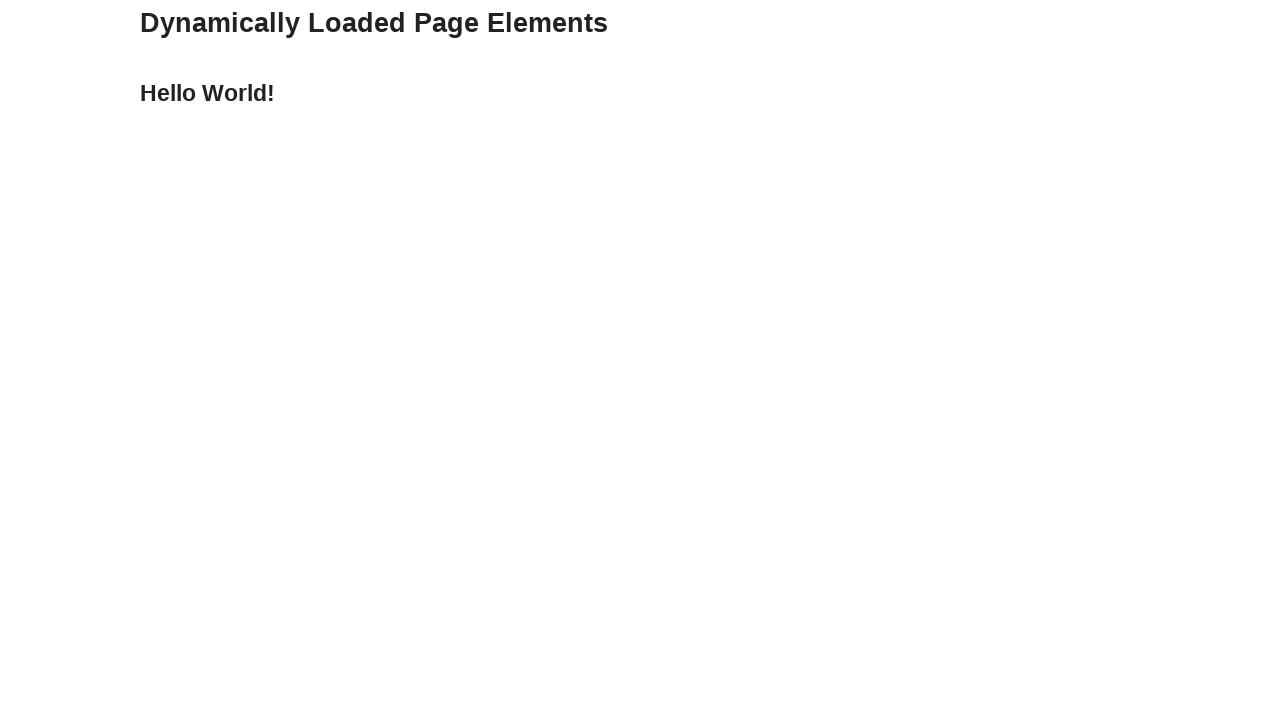

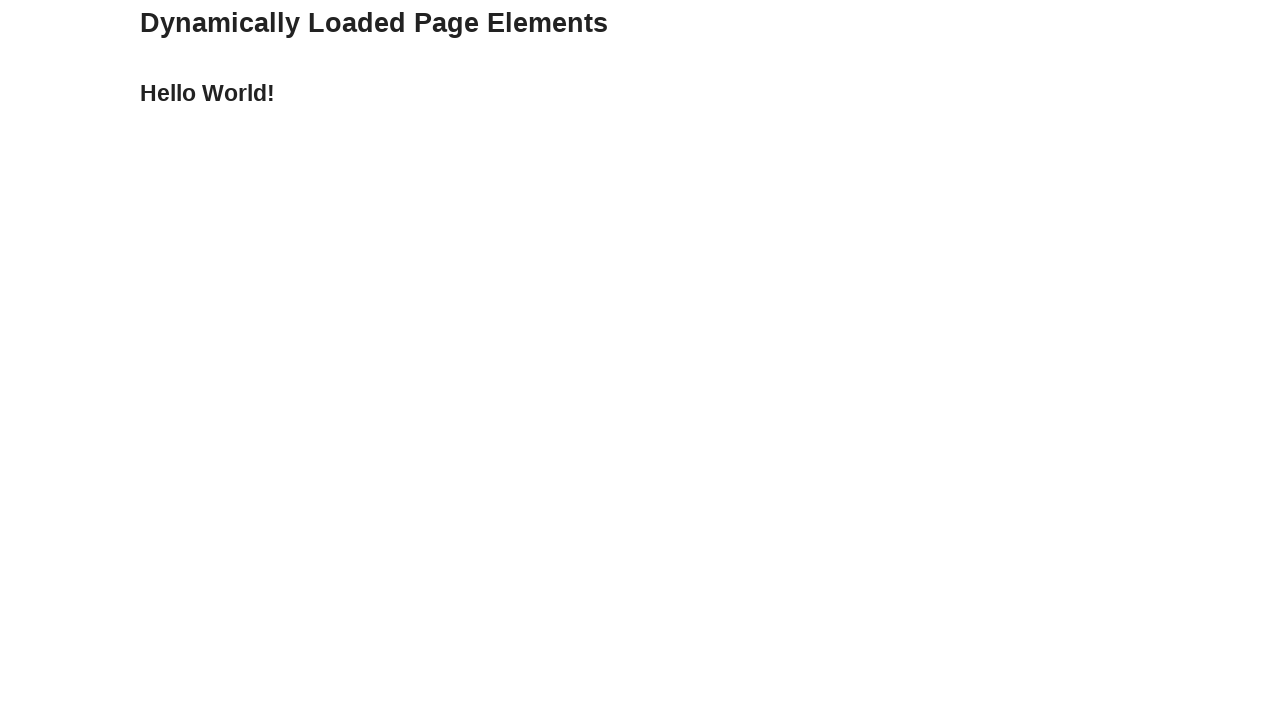